Tests that a button becomes enabled after a delay by waiting for it to be clickable and verifying it's enabled

Starting URL: https://demoqa.com/dynamic-properties

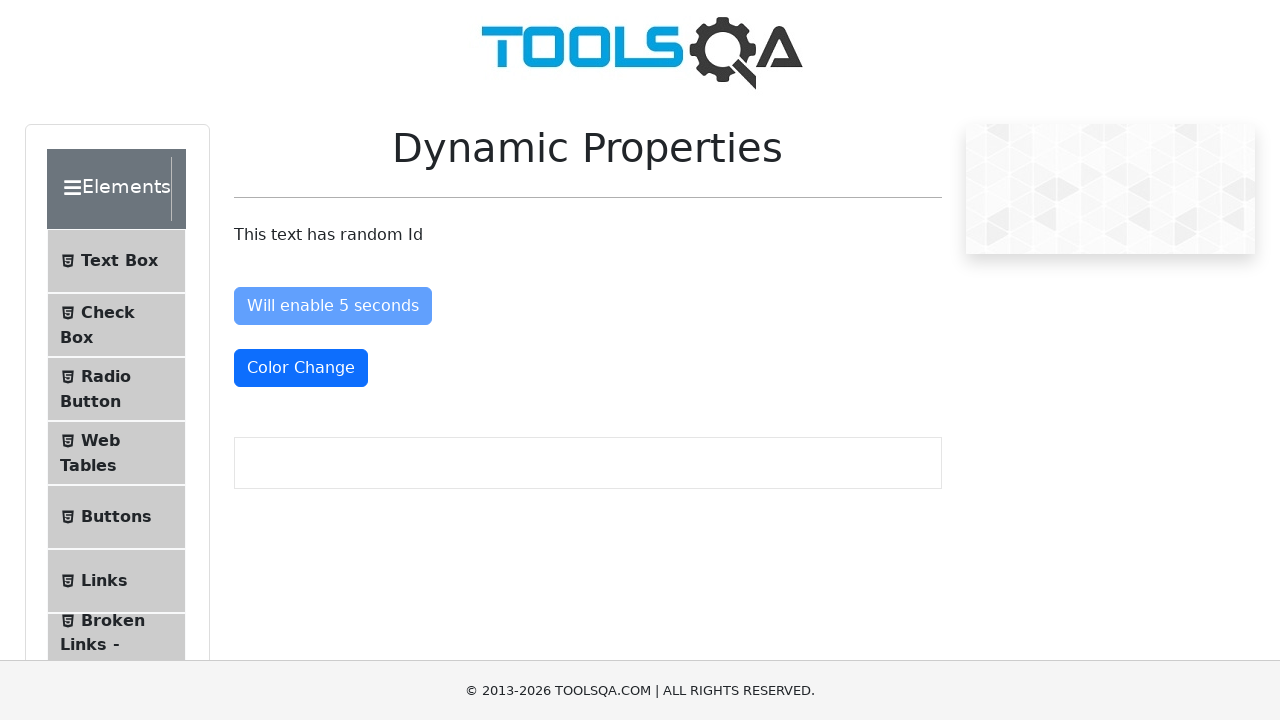

Waited for 'Enable After' button to become enabled (up to 6 seconds)
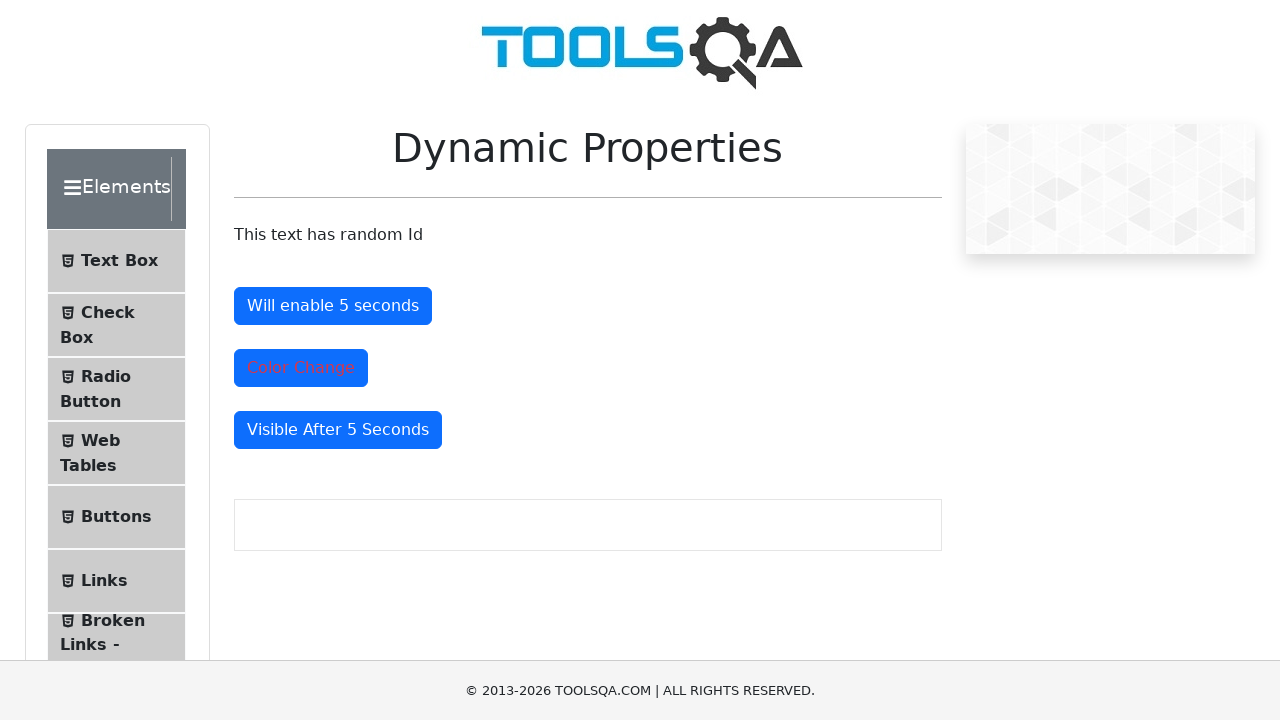

Located the 'Enable After' button element
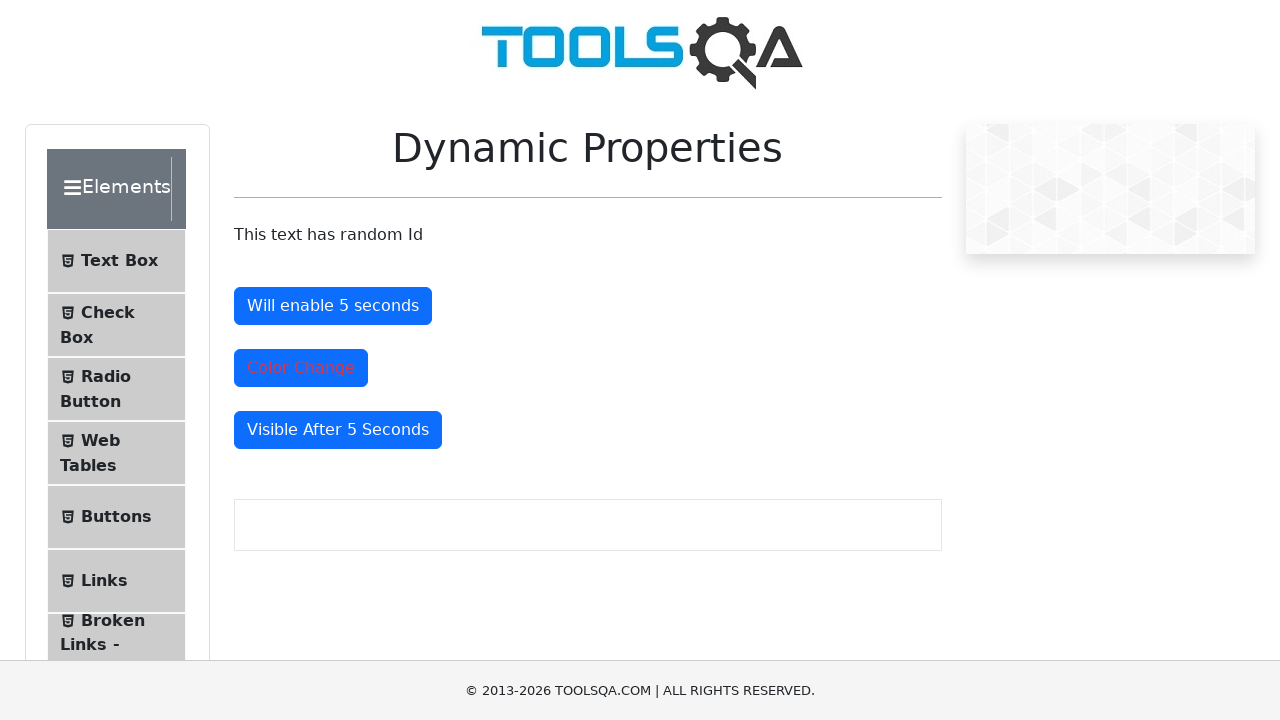

Verified that the 'Enable After' button is enabled
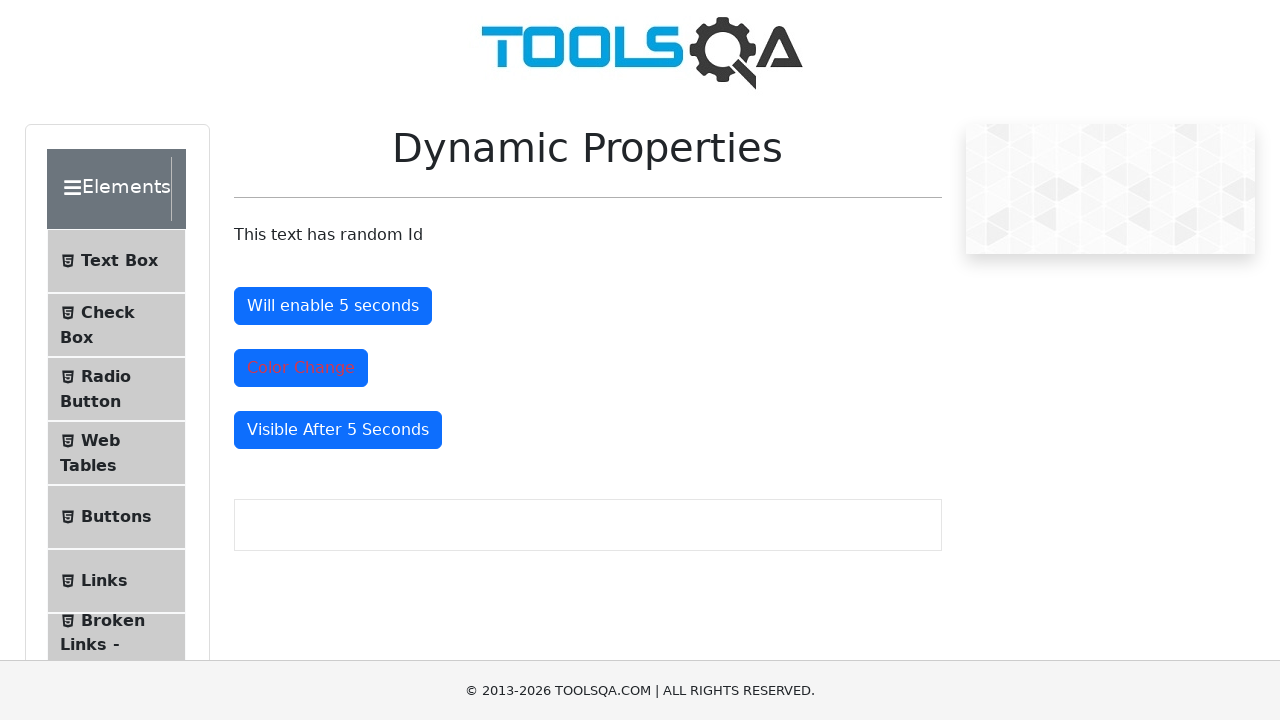

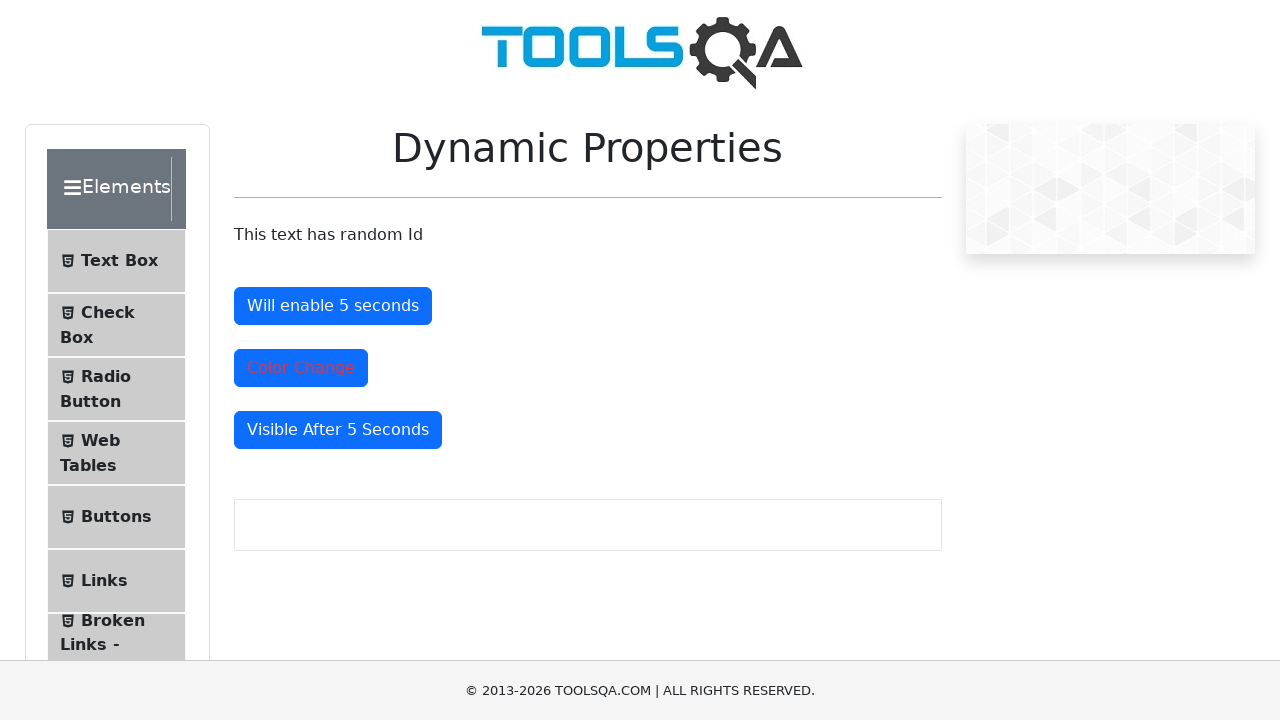